Tests right-click context menu functionality by right-clicking an element and verifying the context menu appears

Starting URL: https://swisnl.github.io/jQuery-contextMenu/demo.html

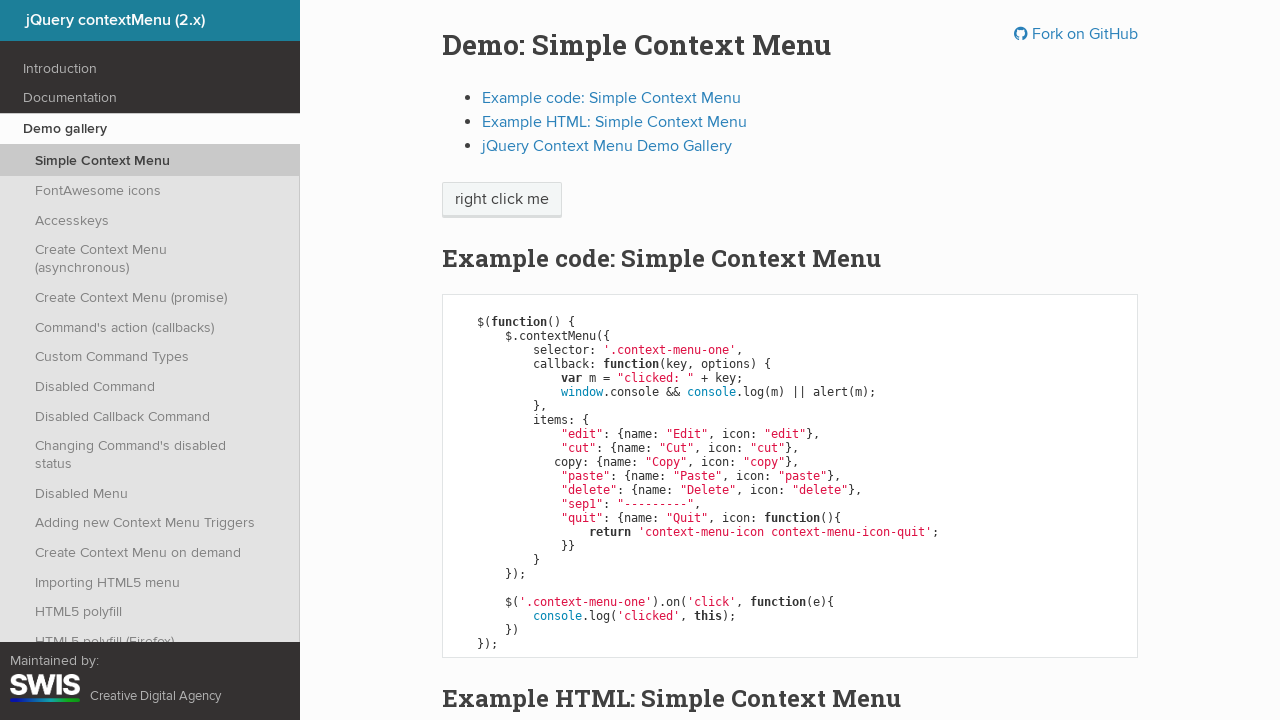

Navigated to jQuery contextMenu demo page
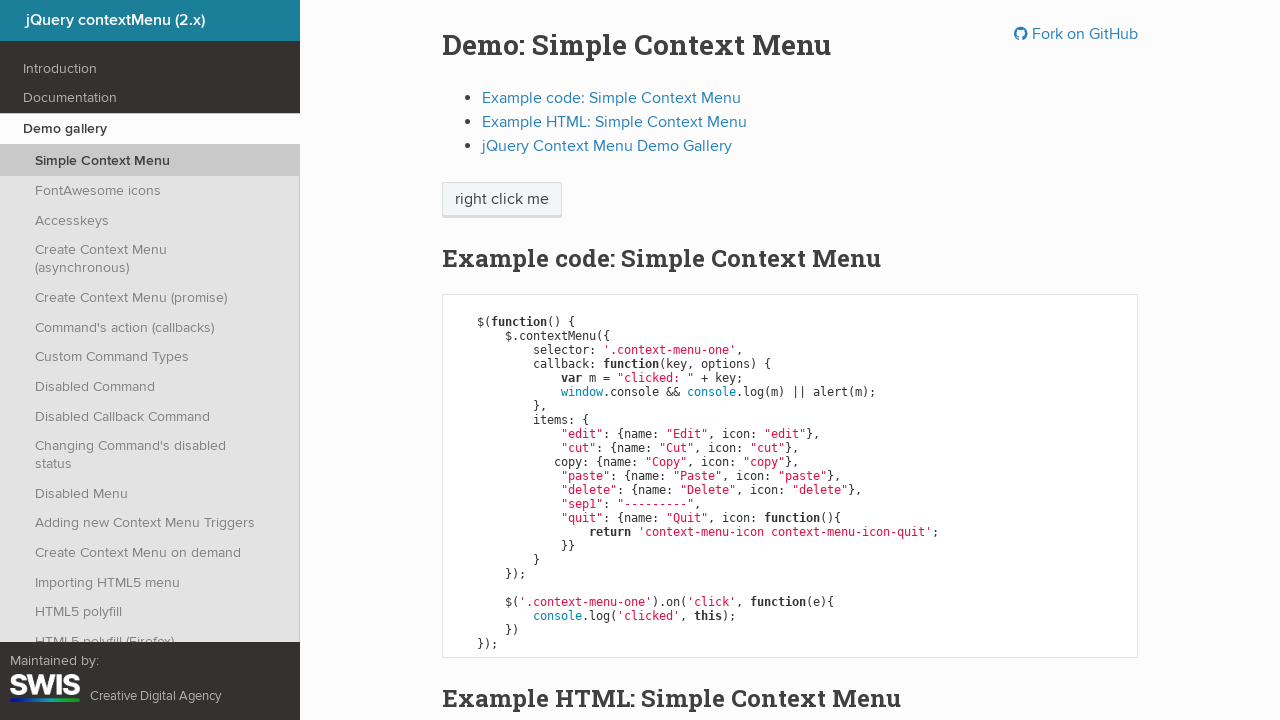

Right-clicked on context menu trigger element at (502, 200) on .context-menu-one
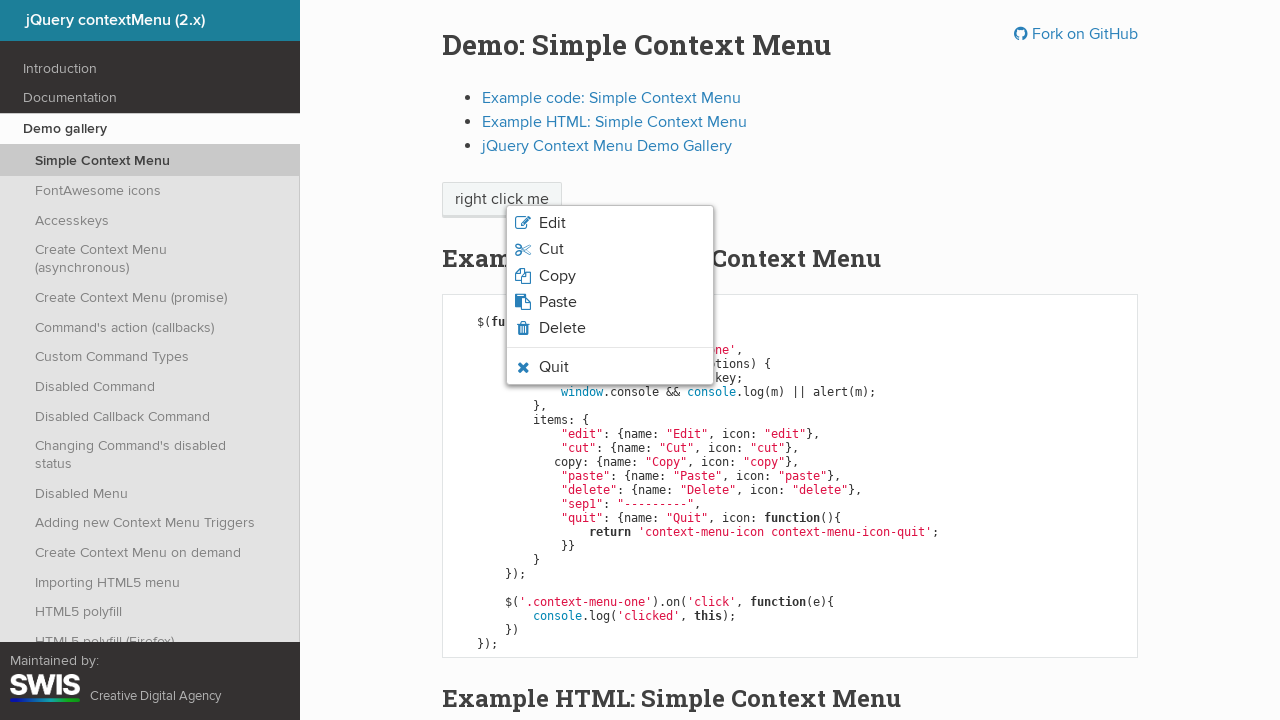

Context menu copy option is visible
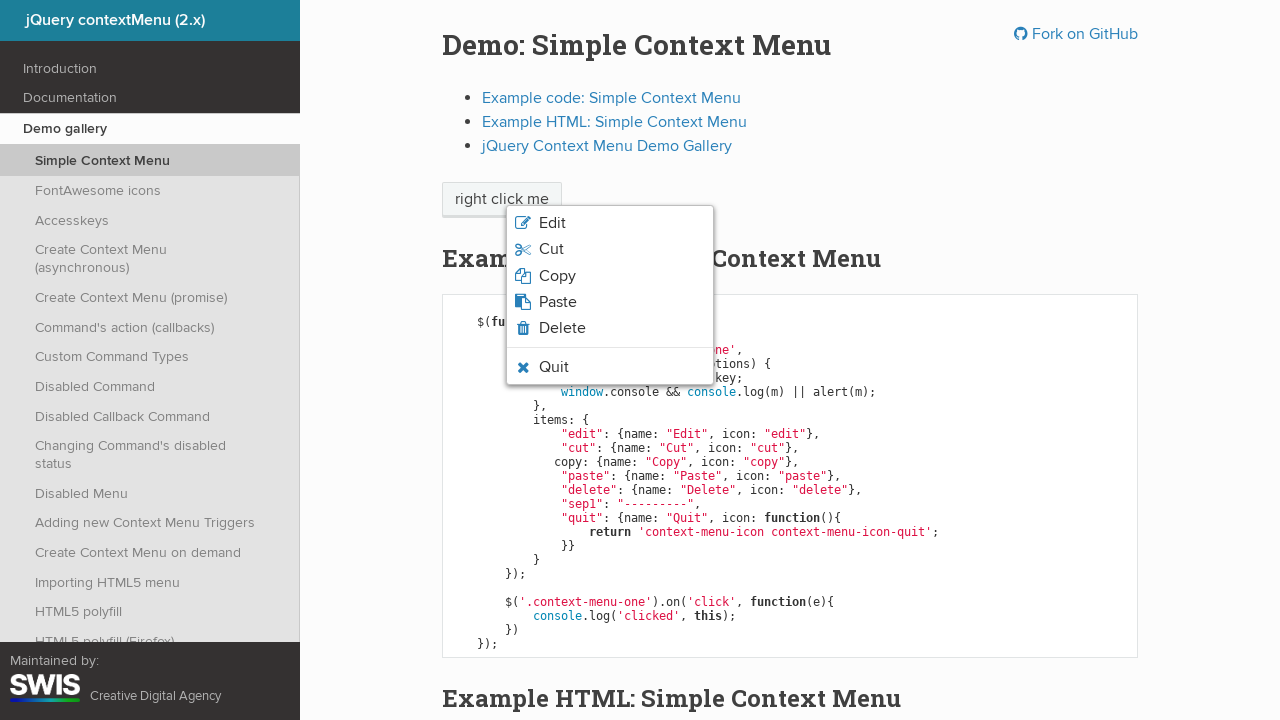

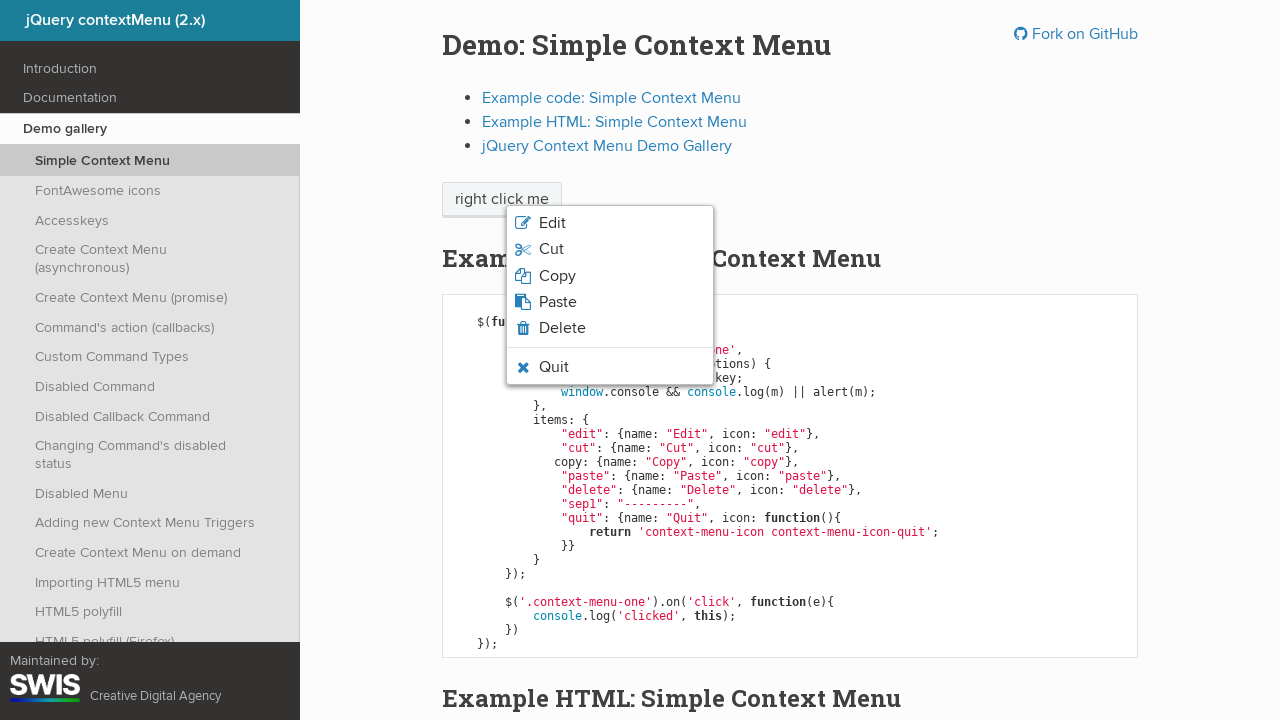